Tests form input functionality by filling the first name field on a practice form page

Starting URL: https://formy-project.herokuapp.com/form

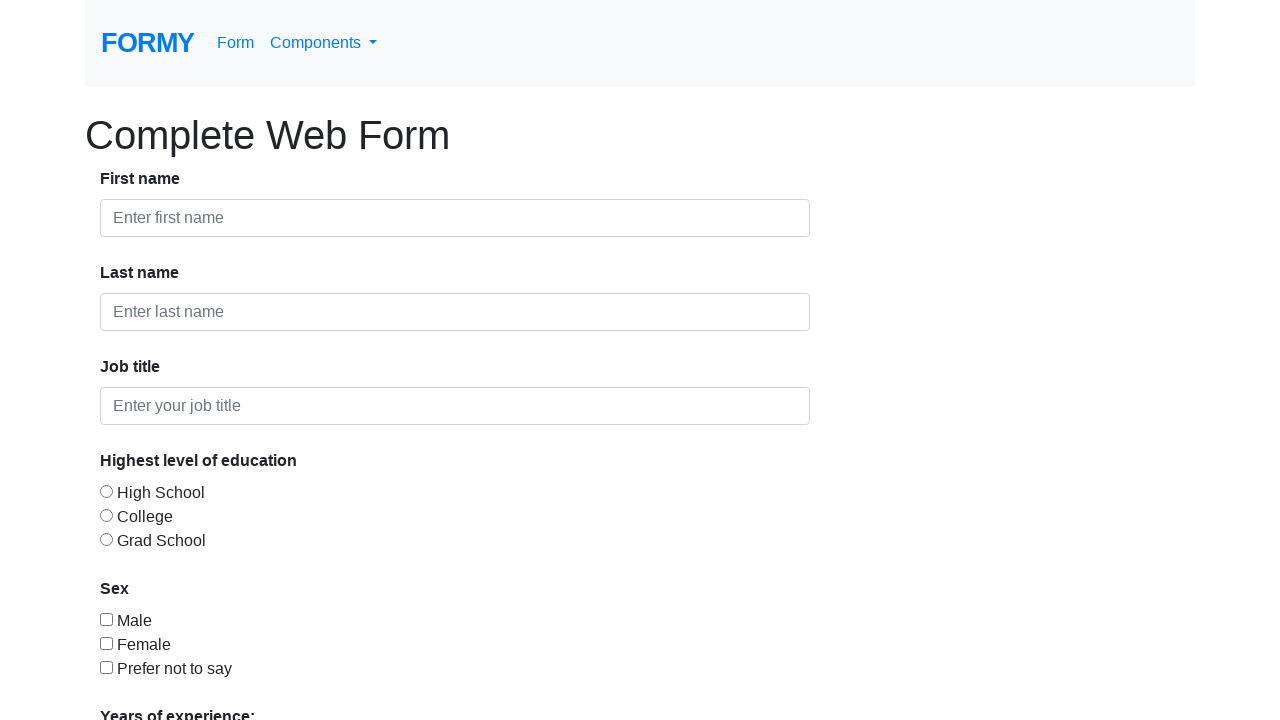

Filled first name field with 'Matei' on #first-name
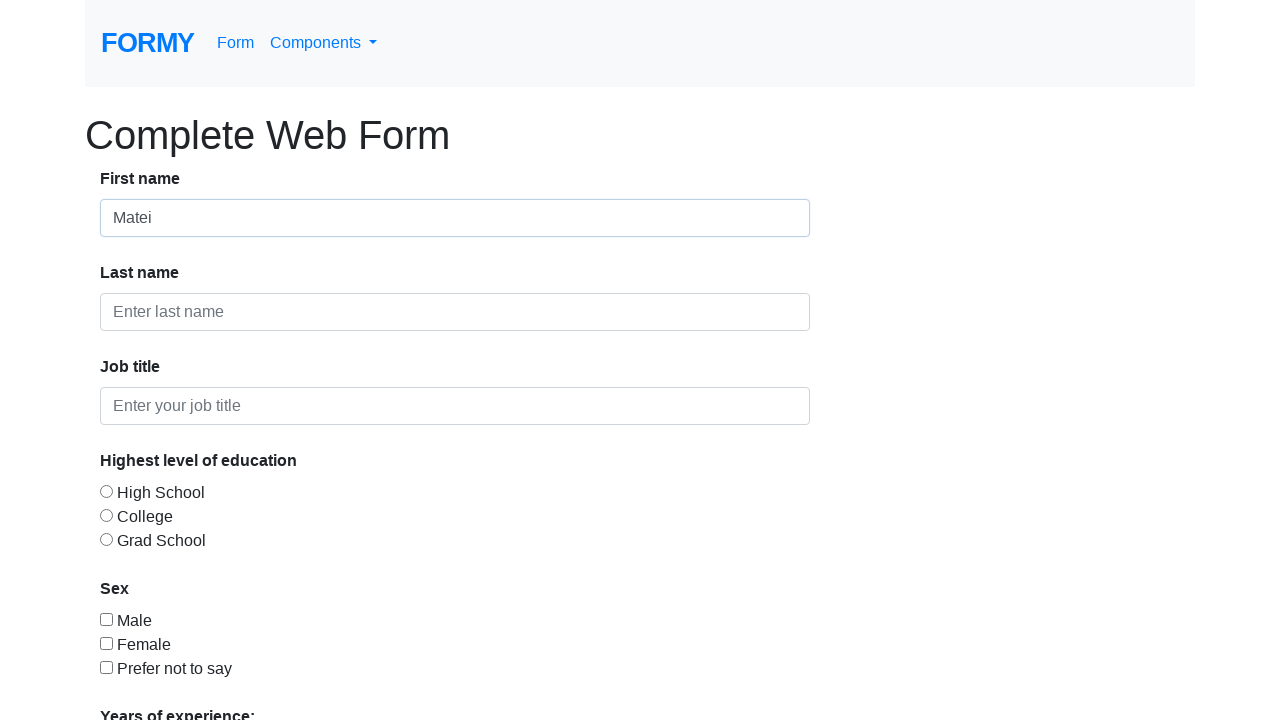

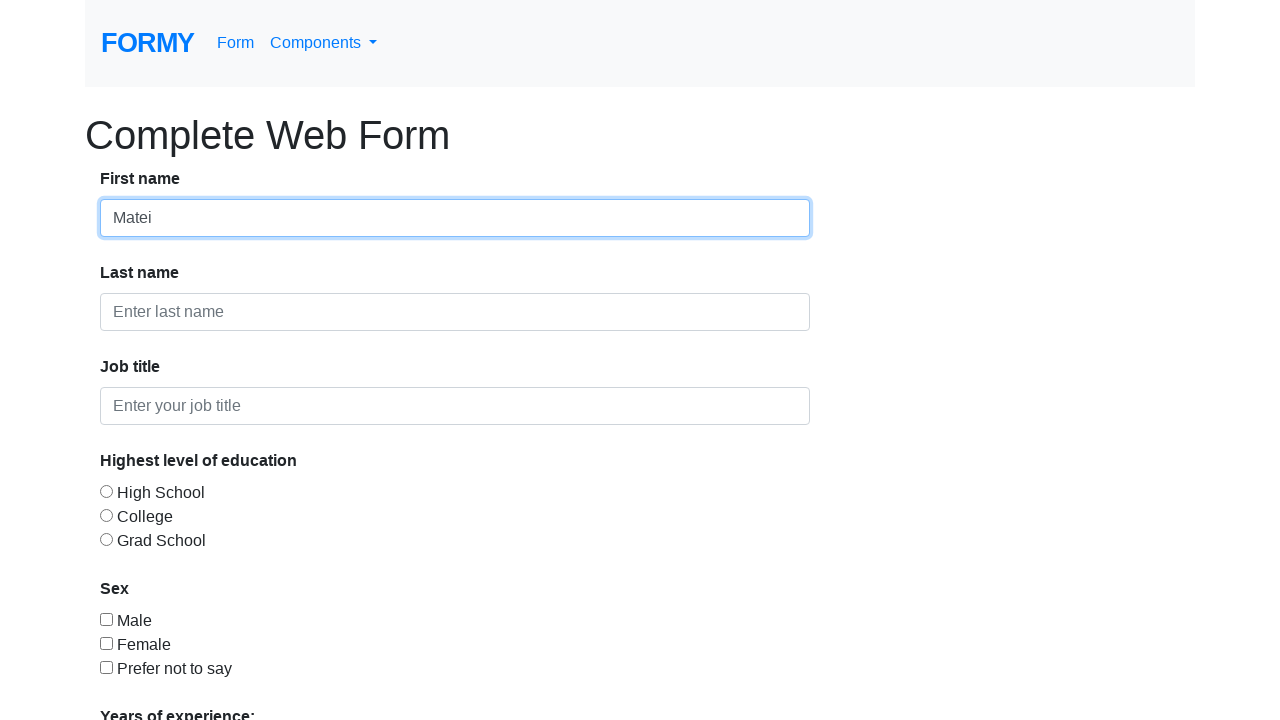